Tests clicking on various buttons on the Formy buttons page, including primary, secondary, success, danger, warning, info buttons and button group buttons.

Starting URL: https://formy-project.herokuapp.com/buttons

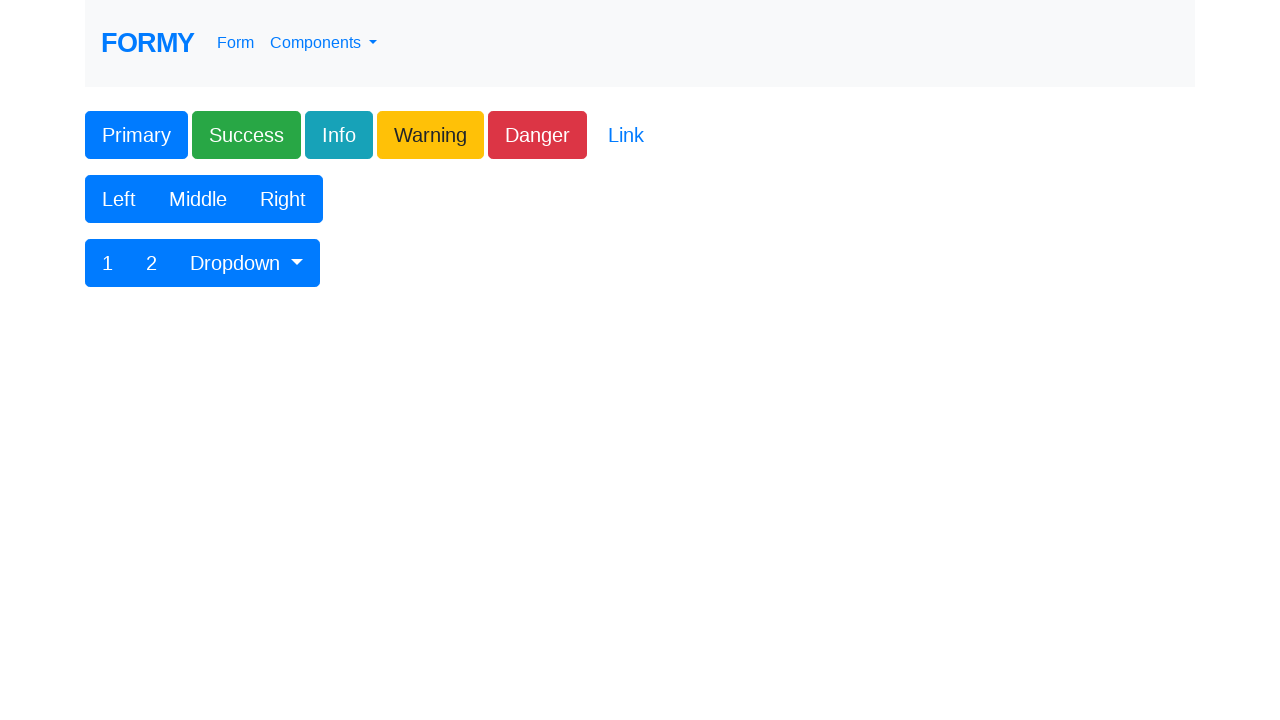

Waited for buttons to load on Formy buttons page
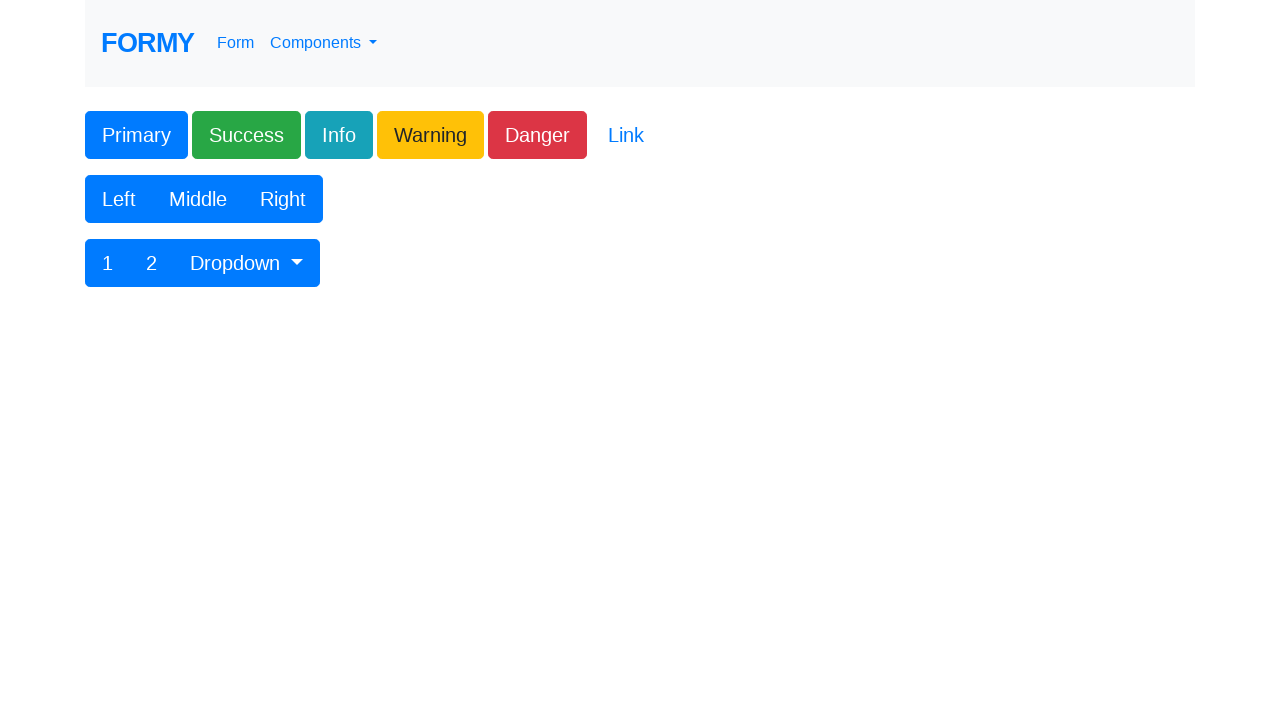

Clicked Primary button at (136, 135) on xpath=//div[@class='col-sm-8']/button[@type='button'][1]
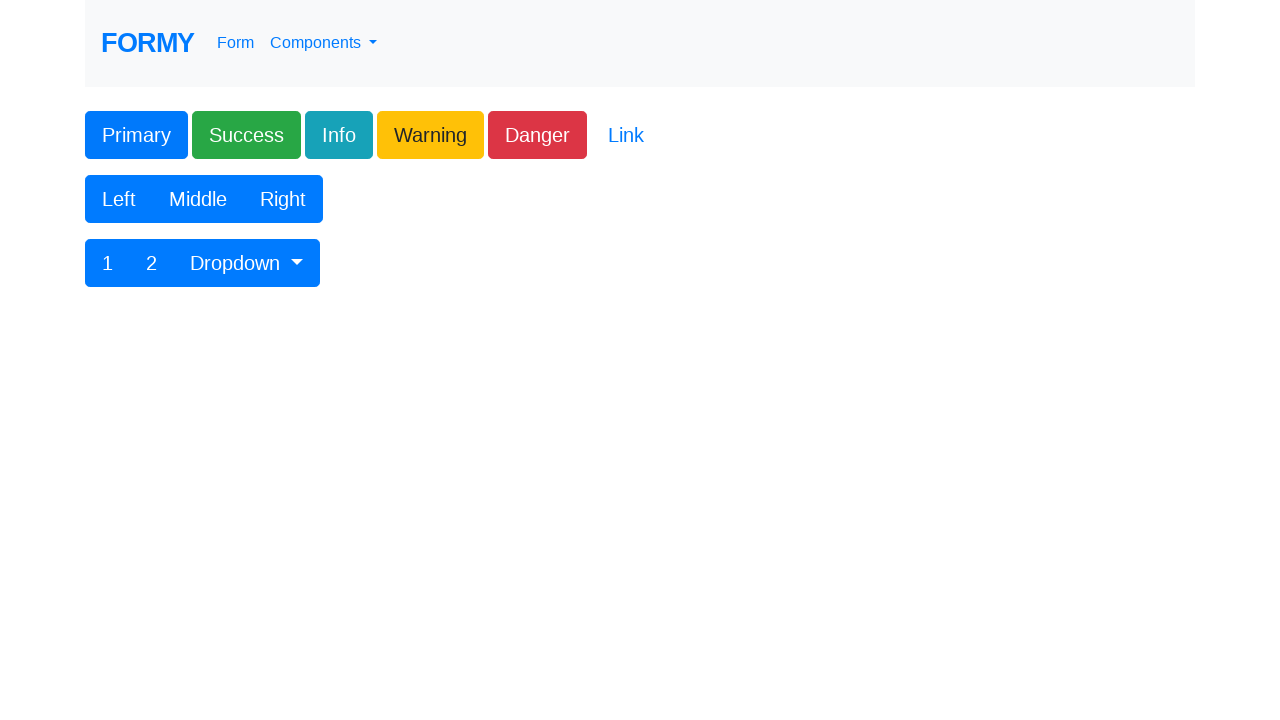

Clicked Secondary button at (246, 135) on xpath=//div[@class='col-sm-8']/button[@type='button'][2]
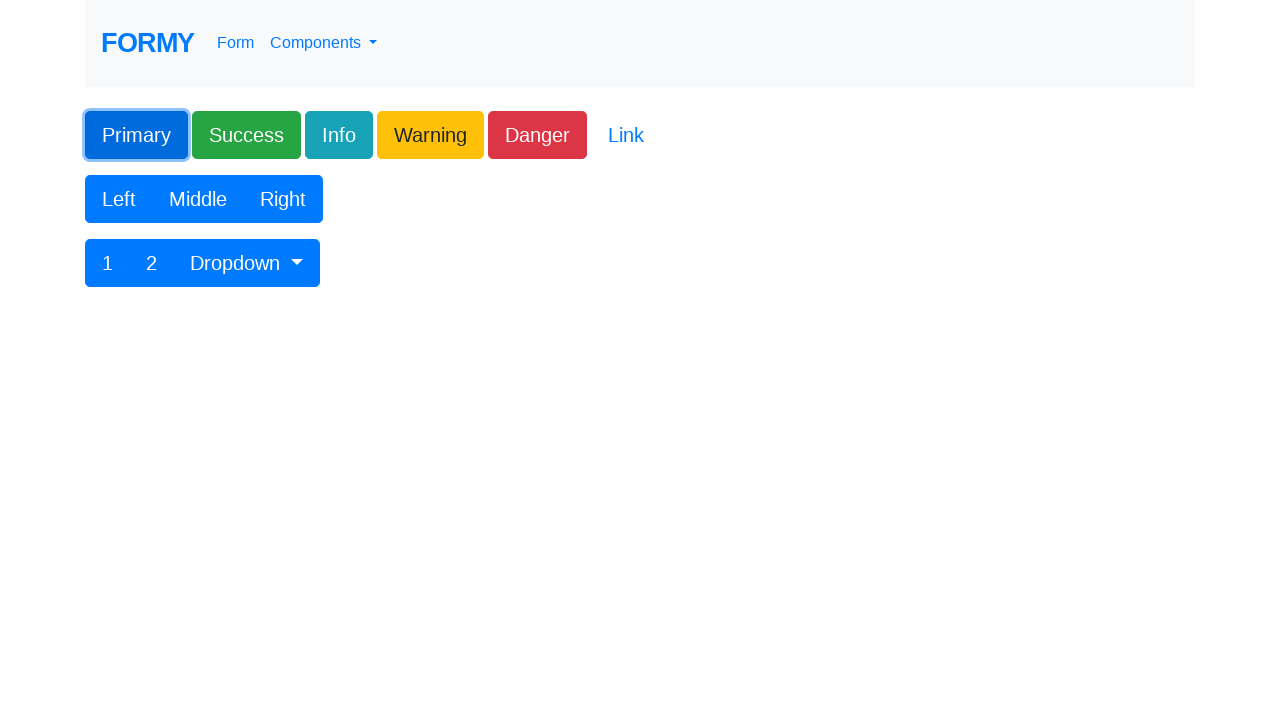

Clicked Success button at (339, 135) on xpath=//div[@class='col-sm-8']/button[@type='button'][3]
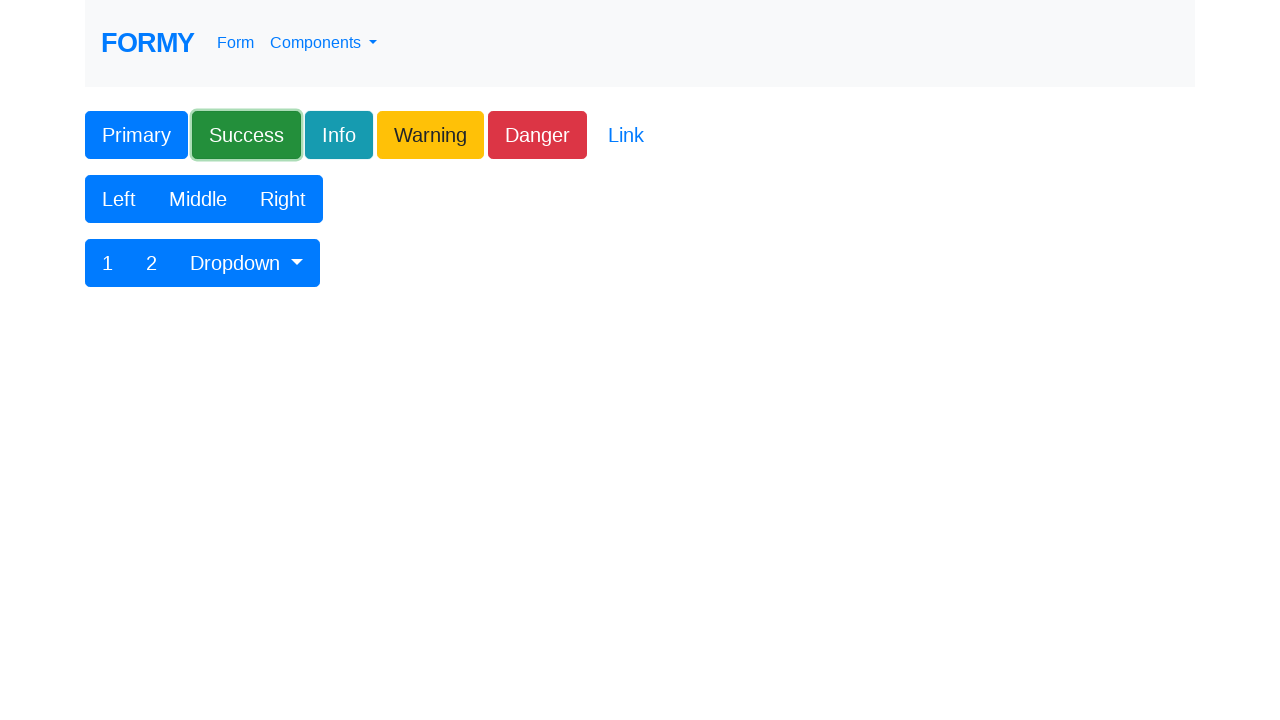

Clicked Danger button at (430, 135) on xpath=//div[@class='col-sm-8']/button[@type='button'][4]
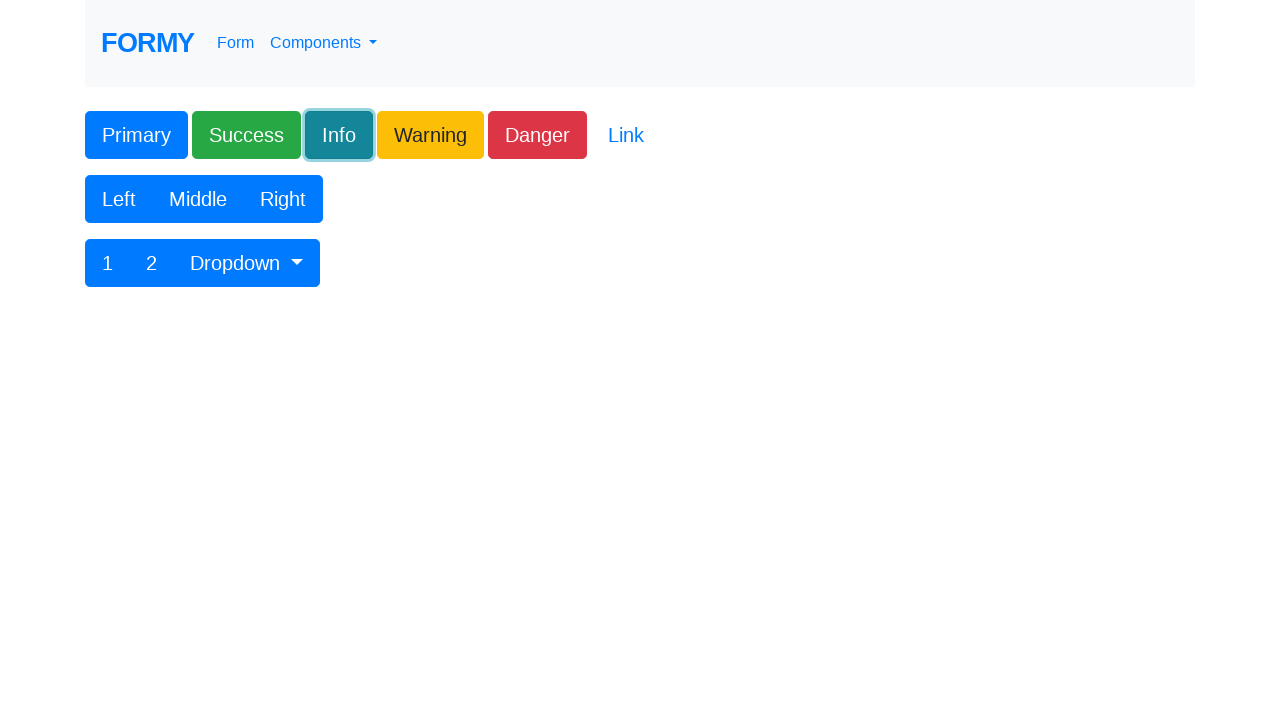

Clicked Warning button at (538, 135) on xpath=//div[@class='col-sm-8']/button[@type='button'][5]
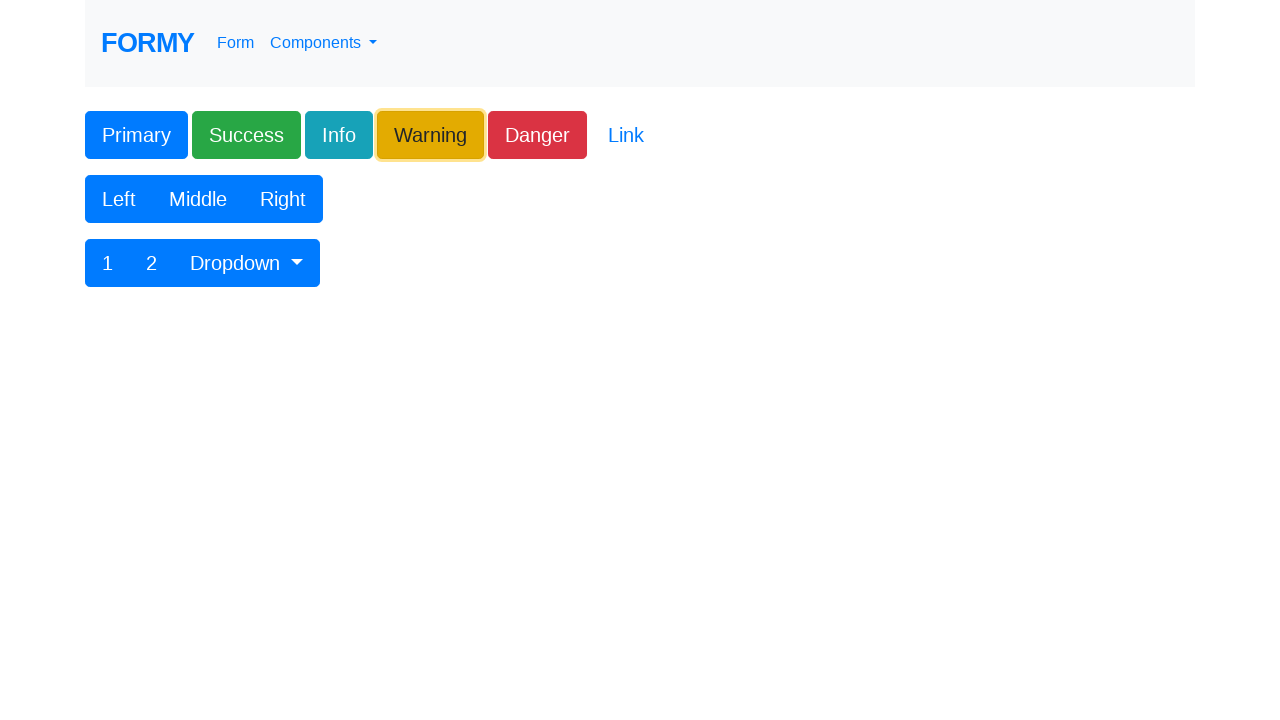

Clicked Info button at (626, 135) on xpath=//div[@class='col-sm-8']/button[@type='button'][6]
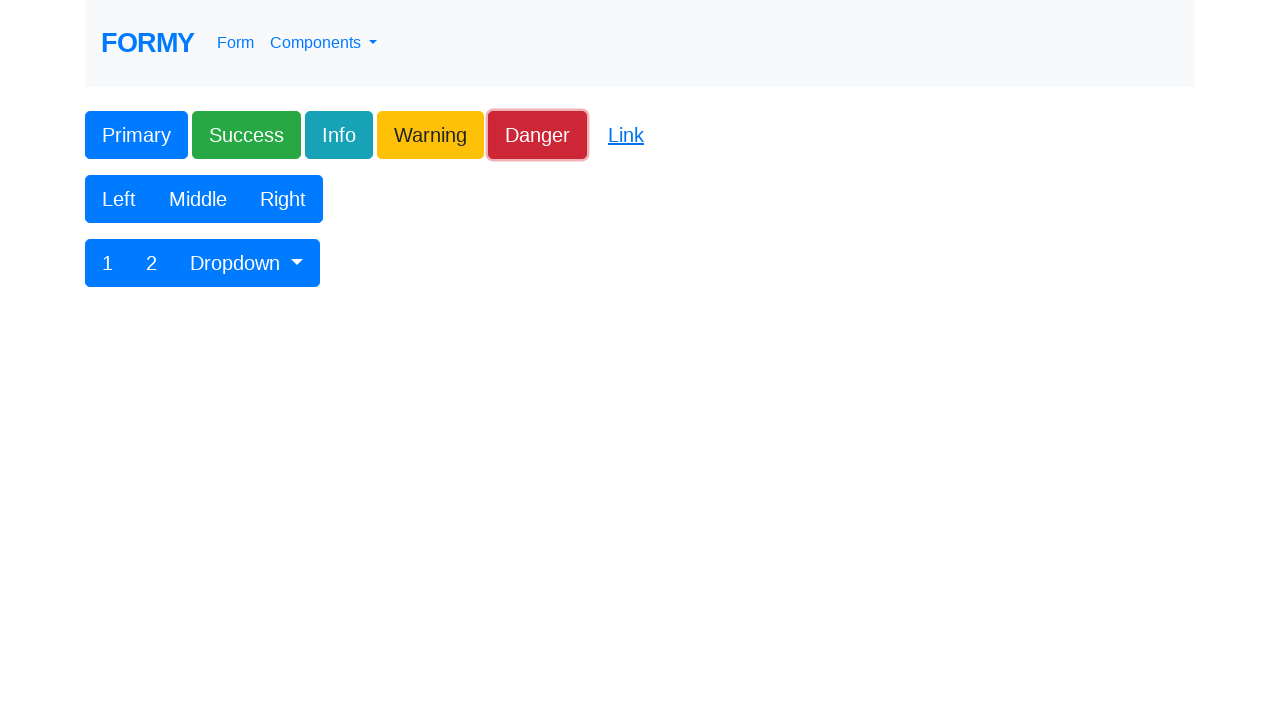

Clicked Left button in button group at (119, 199) on xpath=//div[@aria-label='Basic example']/button[@type='button'][1]
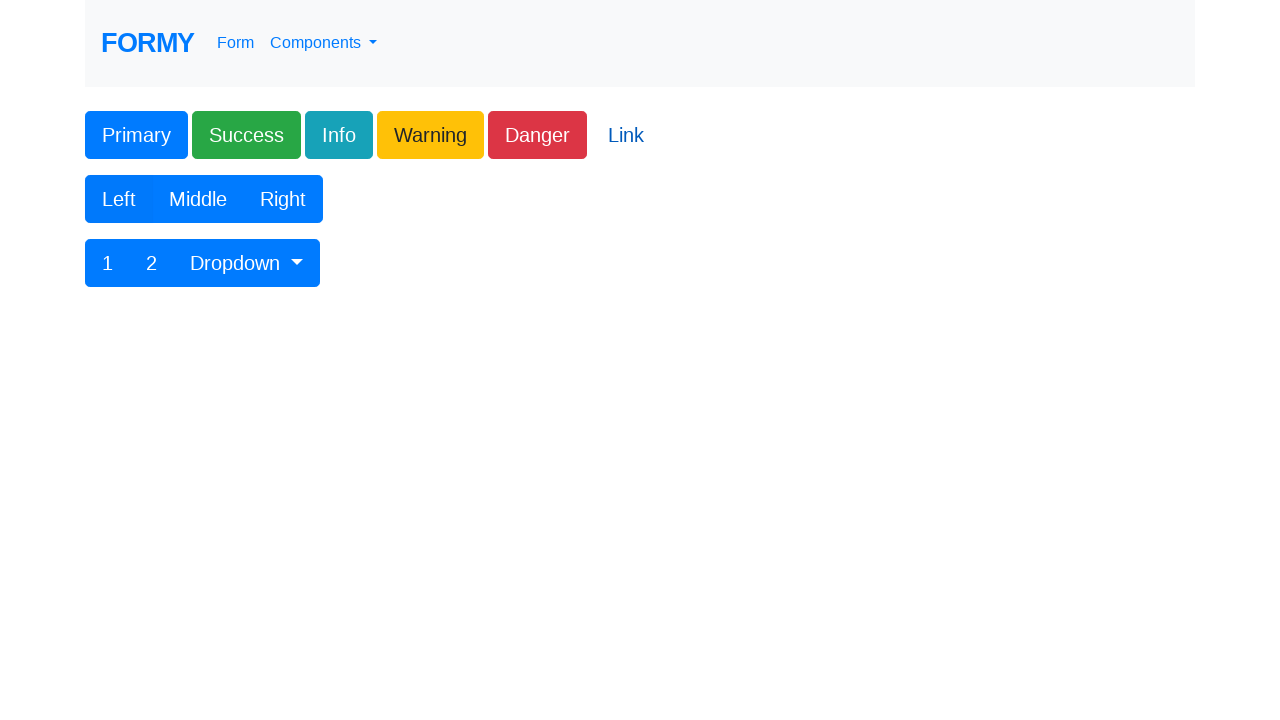

Clicked Middle button in button group at (198, 199) on xpath=//div[@aria-label='Basic example']/button[@type='button'][2]
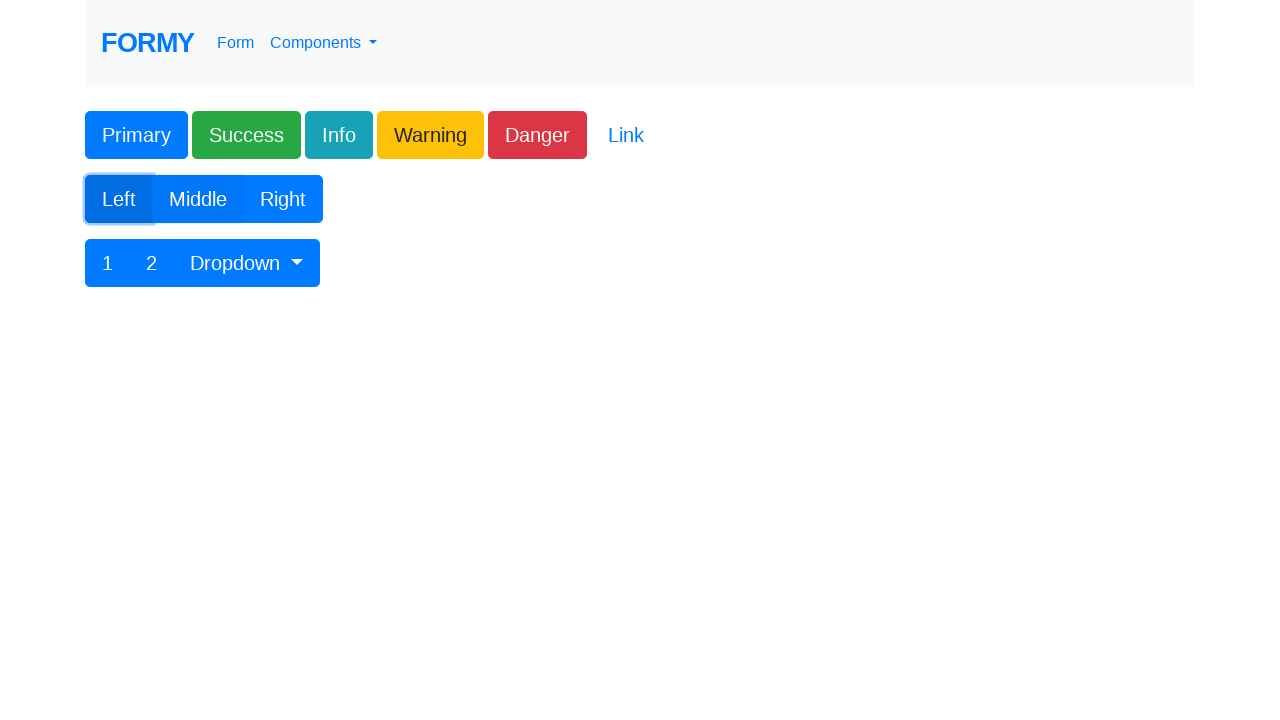

Clicked Right button in button group at (283, 199) on xpath=//div[@aria-label='Basic example']/button[@type='button'][3]
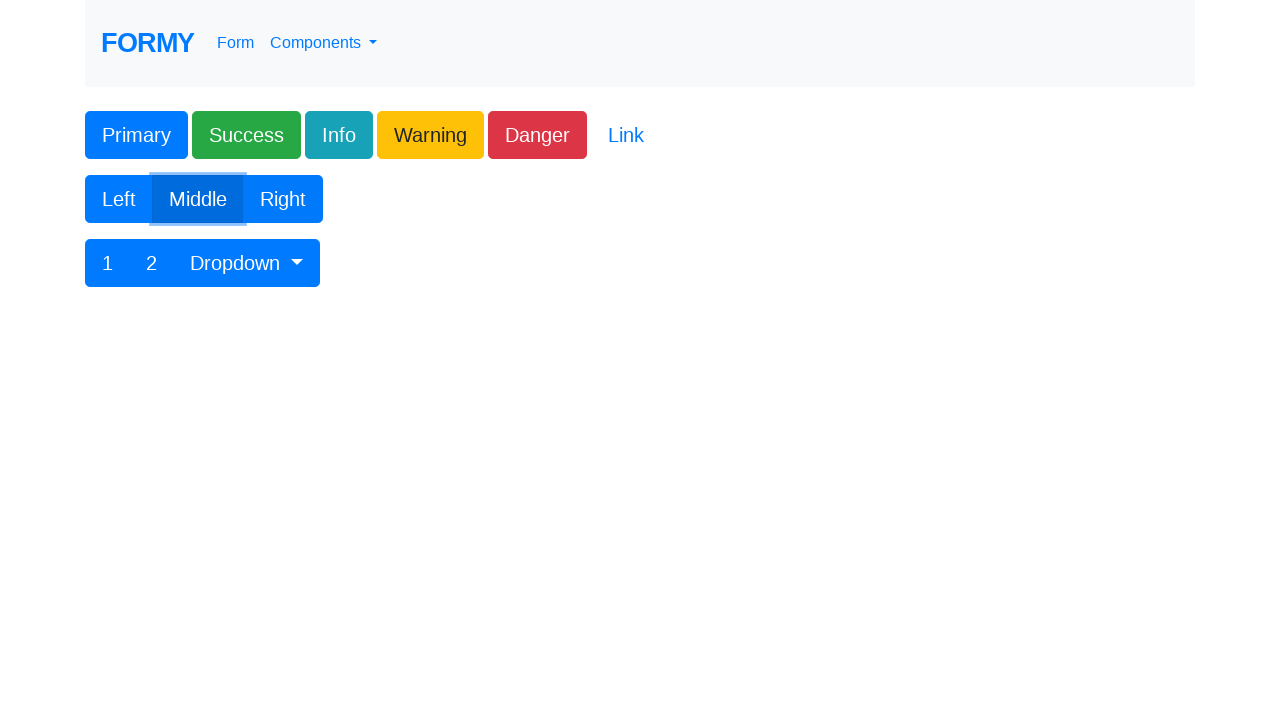

Clicked first button in nested dropdown group at (108, 263) on xpath=//div[@aria-label='Button group with nested dropdown']/button[@type='butto
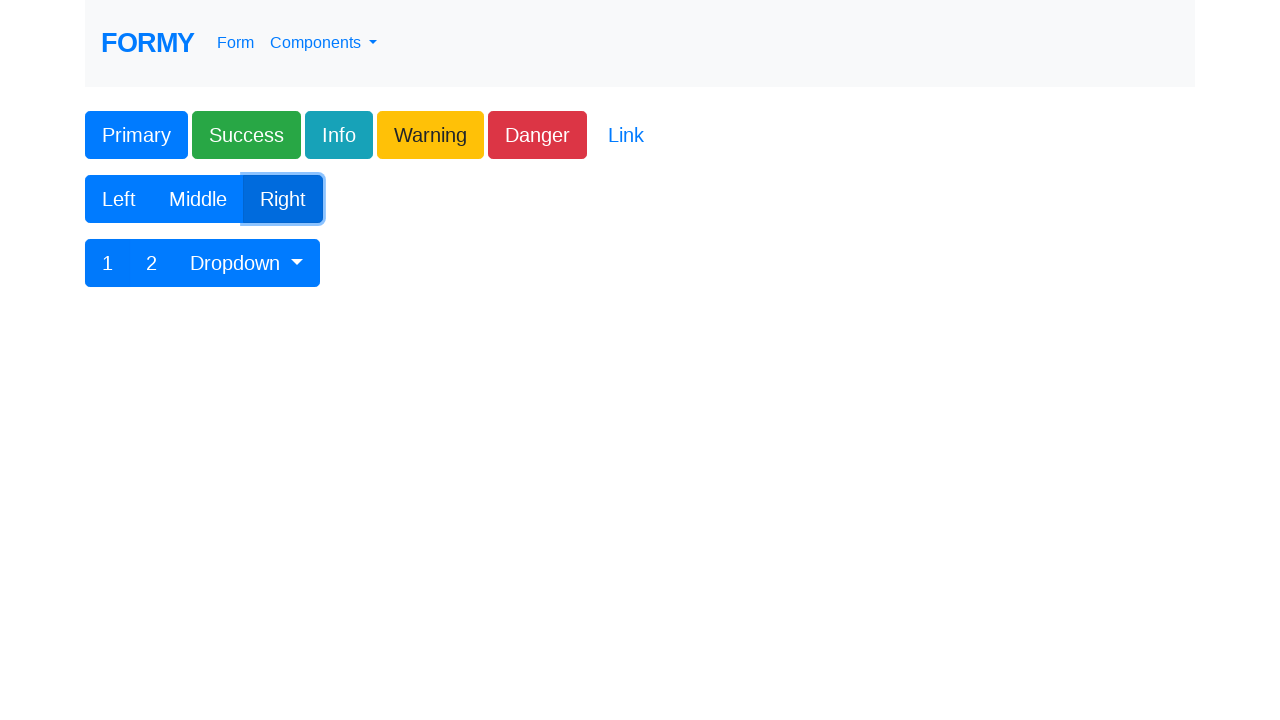

Clicked second button in nested dropdown group at (152, 263) on xpath=//div[@aria-label='Button group with nested dropdown']/button[@type='butto
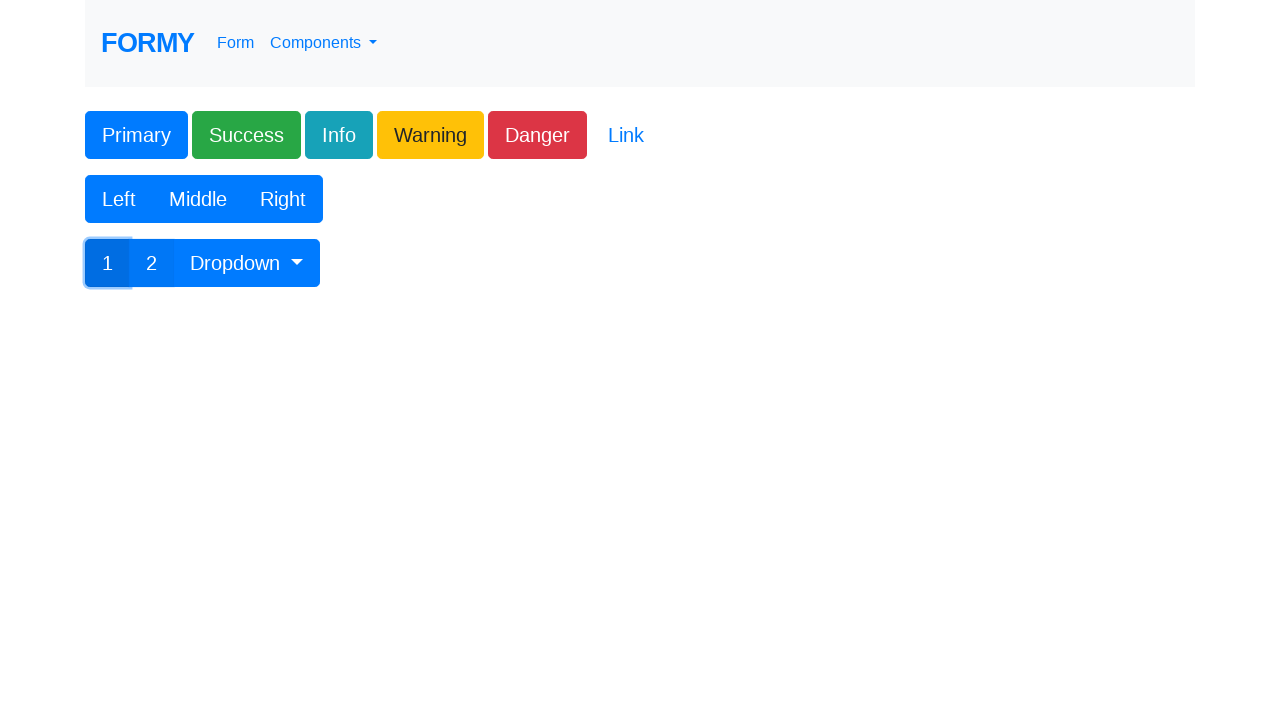

Clicked dropdown toggle button at (247, 263) on xpath=//button[@id='btnGroupDrop1']
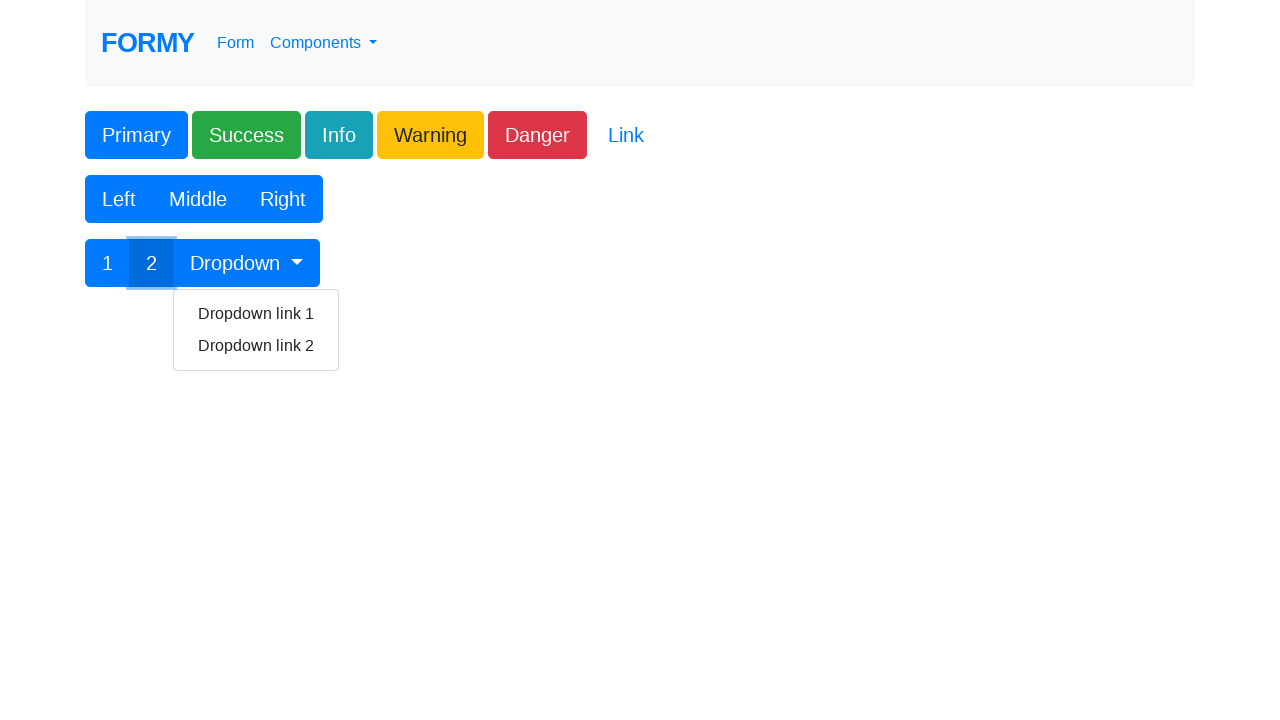

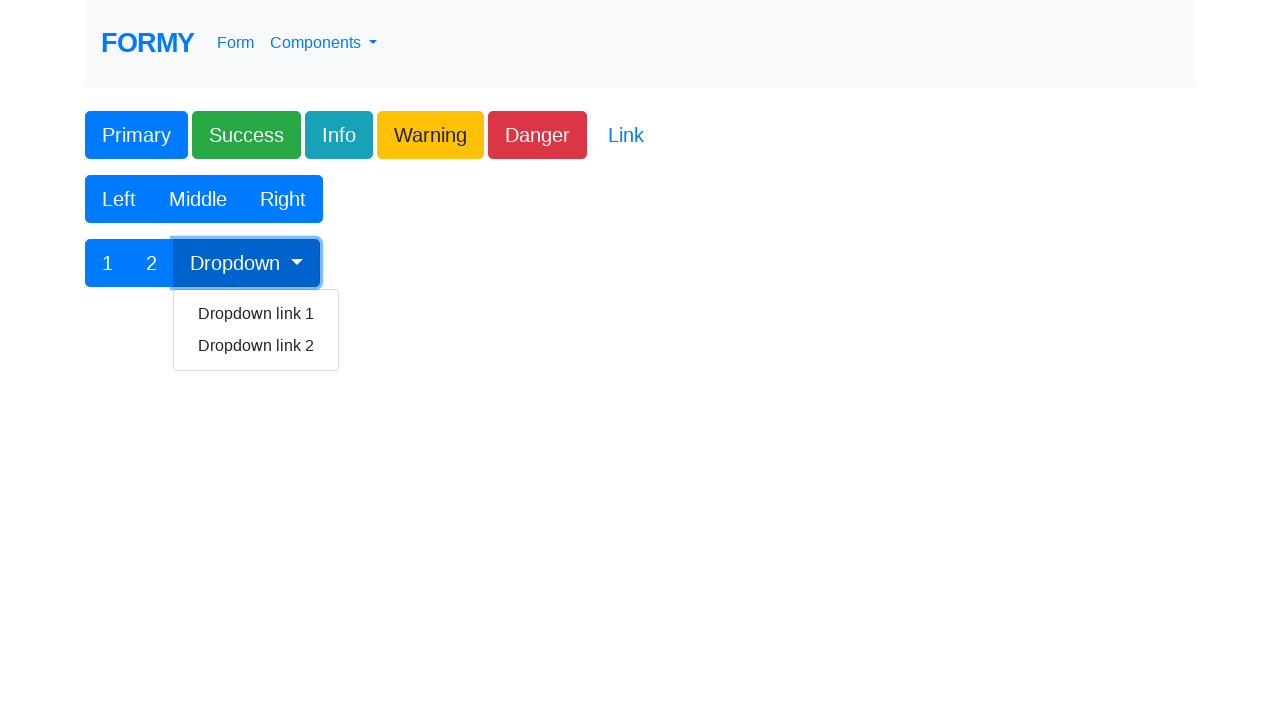